Tests JavaScript alert handling functionality including accepting alerts, dismissing alerts, and entering text in prompt dialogs on a demo automation testing site.

Starting URL: https://demo.automationtesting.in/Alerts.html

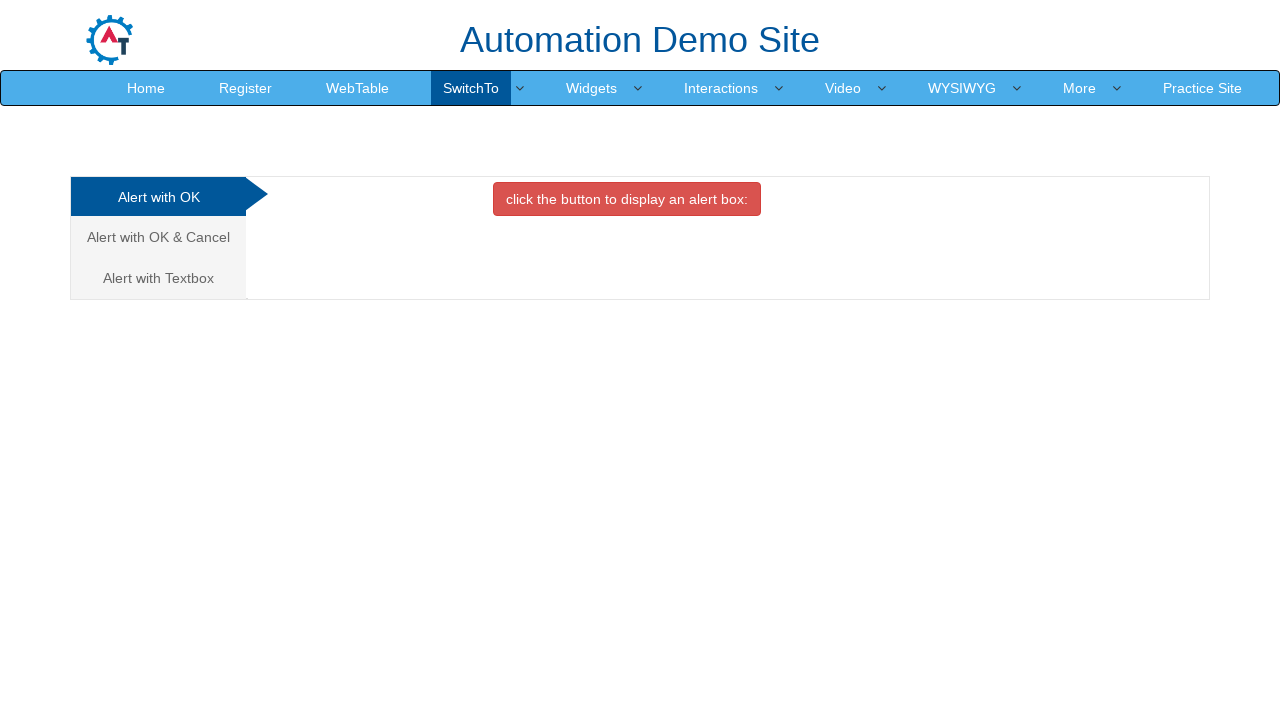

Clicked the OK alert tab button at (627, 199) on #OKTab
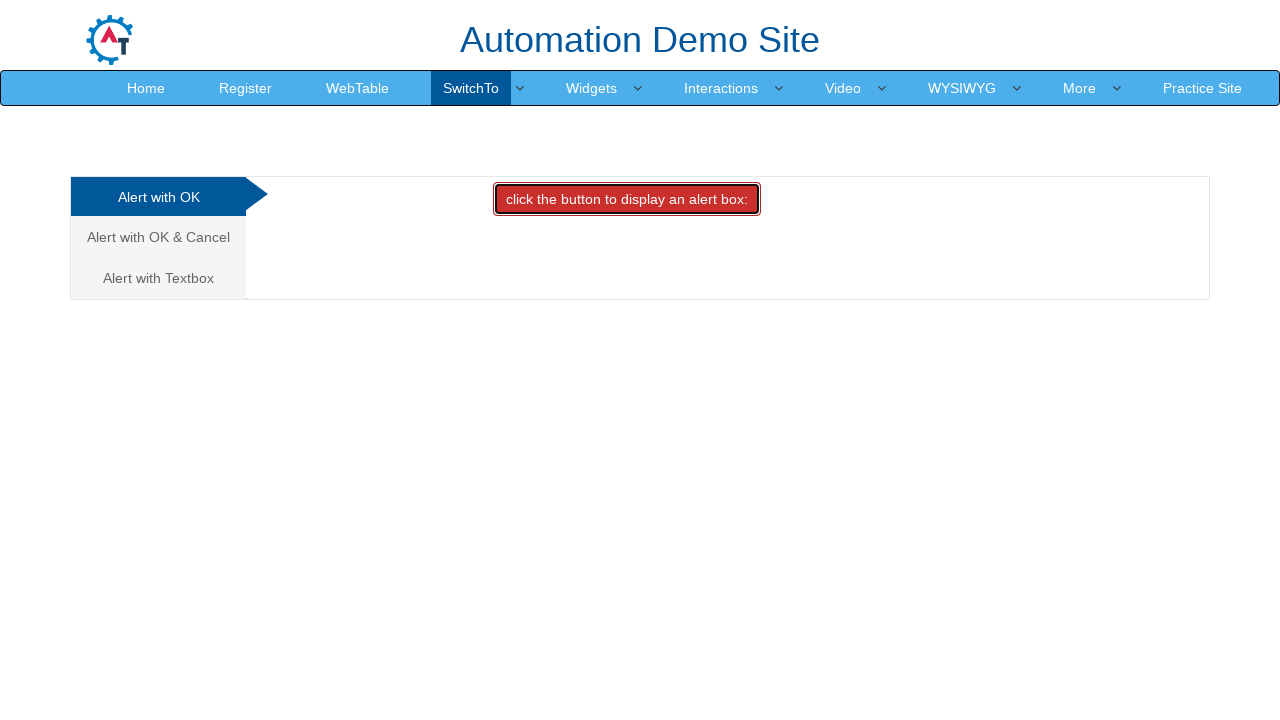

Set up dialog handler to accept alerts
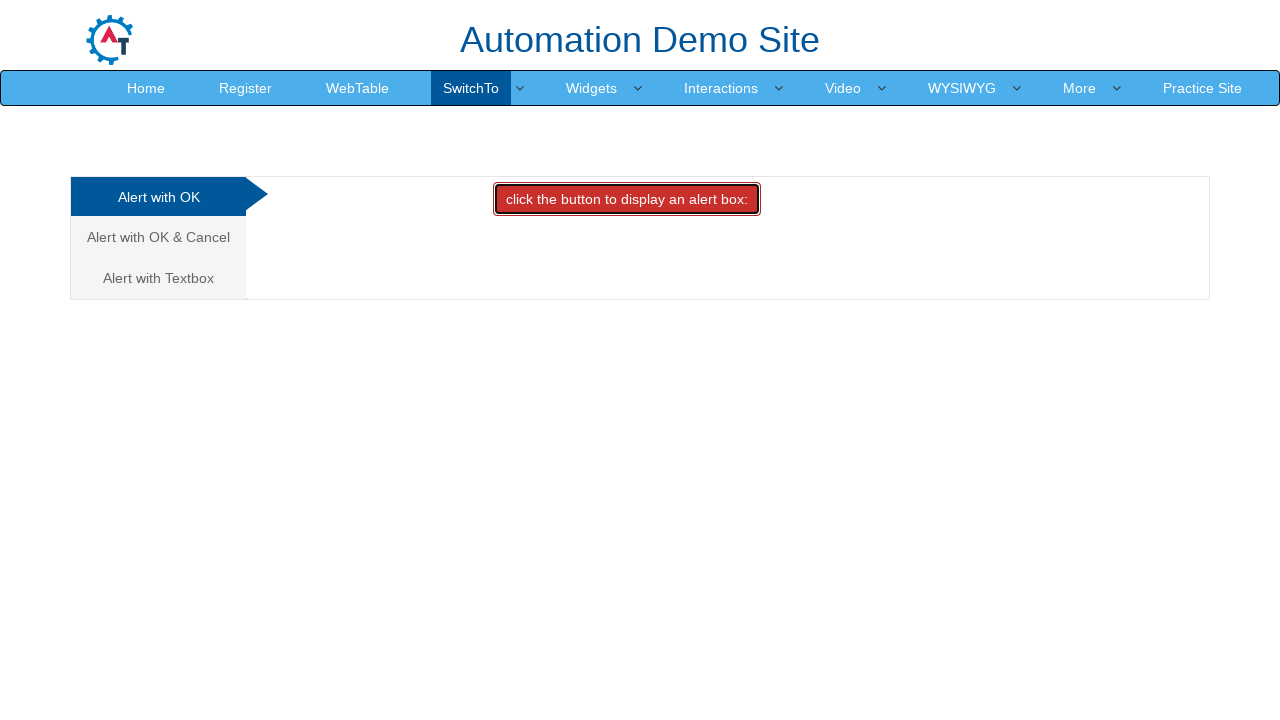

Clicked OK alert button and accepted the dialog at (627, 199) on #OKTab
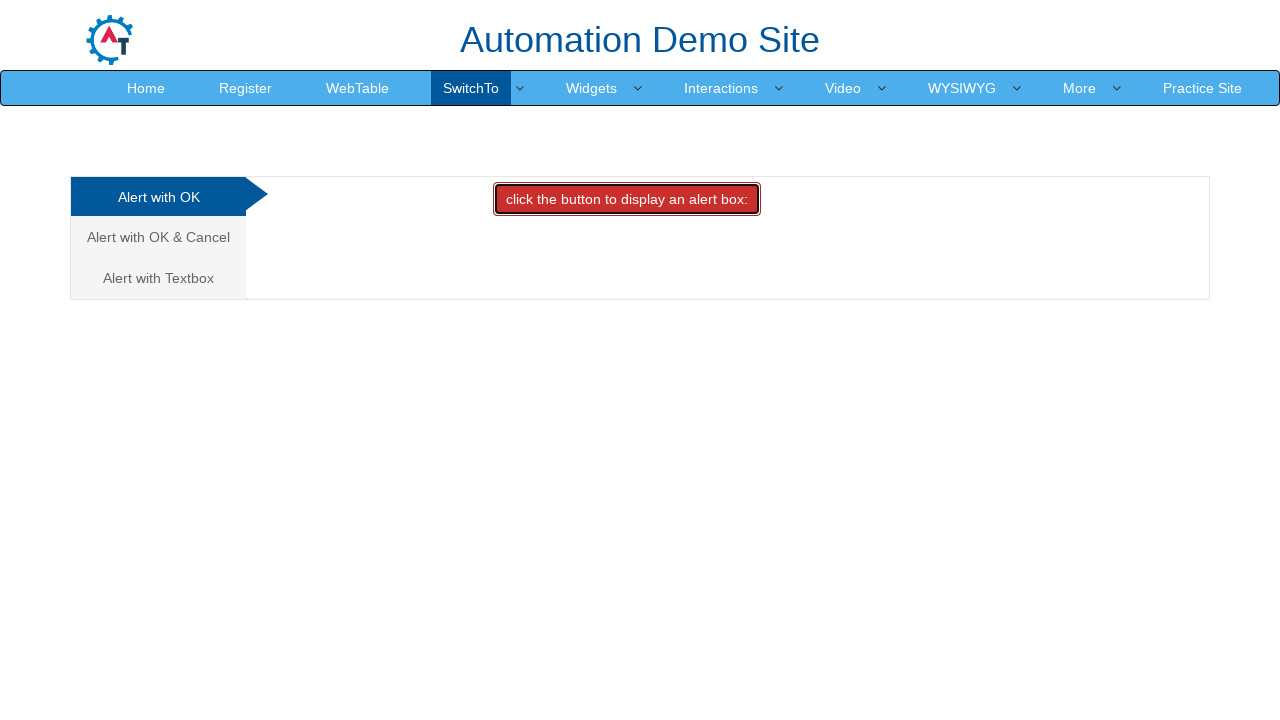

Clicked on the Cancel tab link at (158, 237) on a[href='#CancelTab']
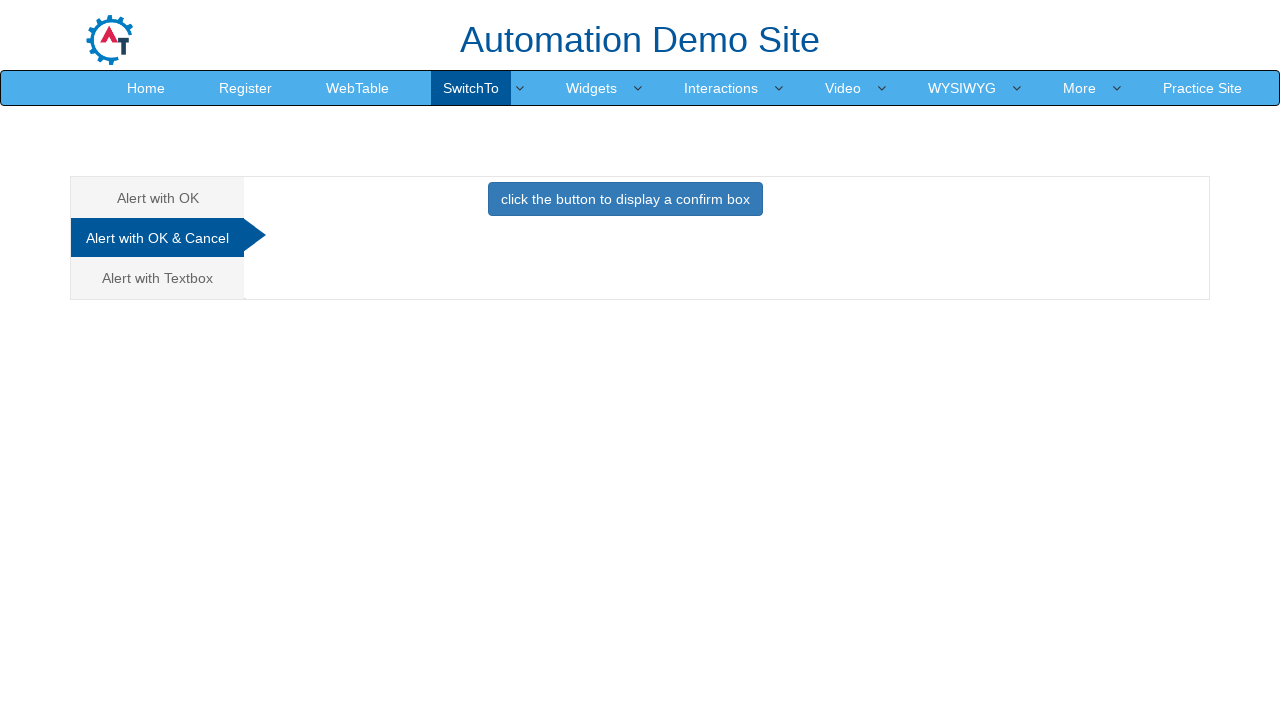

Clicked the Cancel alert button at (625, 204) on #CancelTab
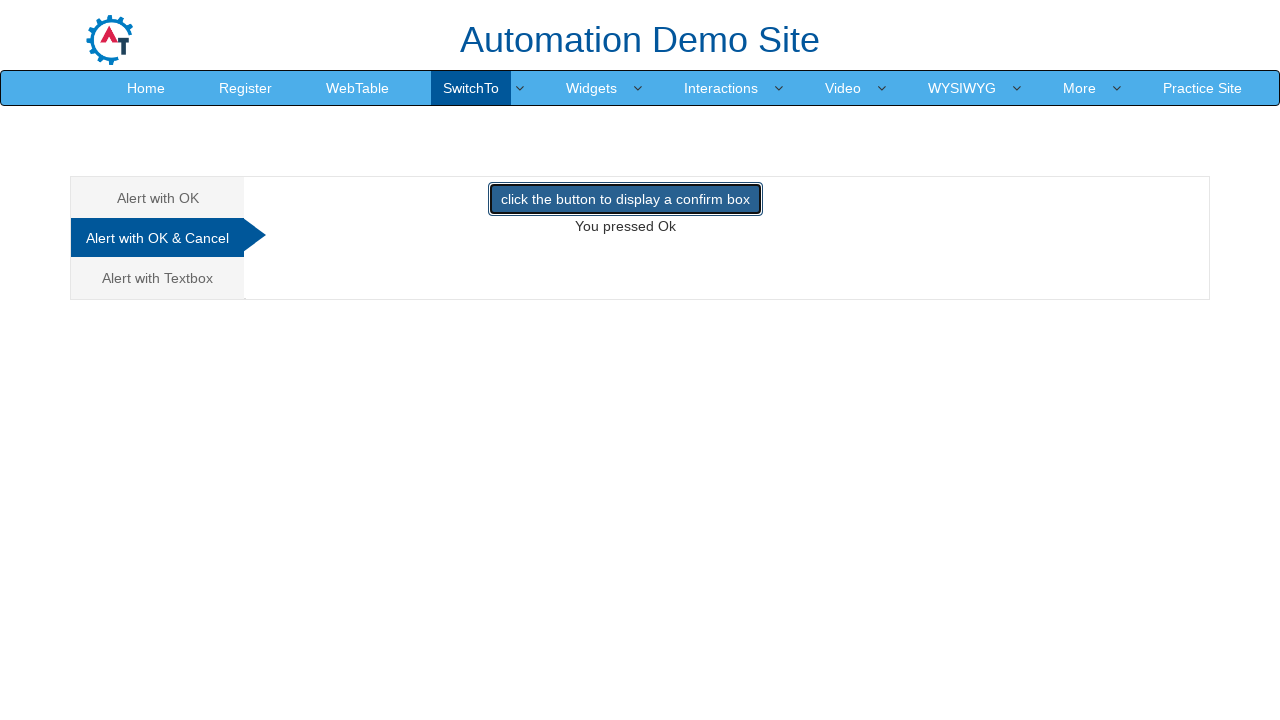

Clicked on the Textbox tab link at (158, 278) on a[href='#Textbox']
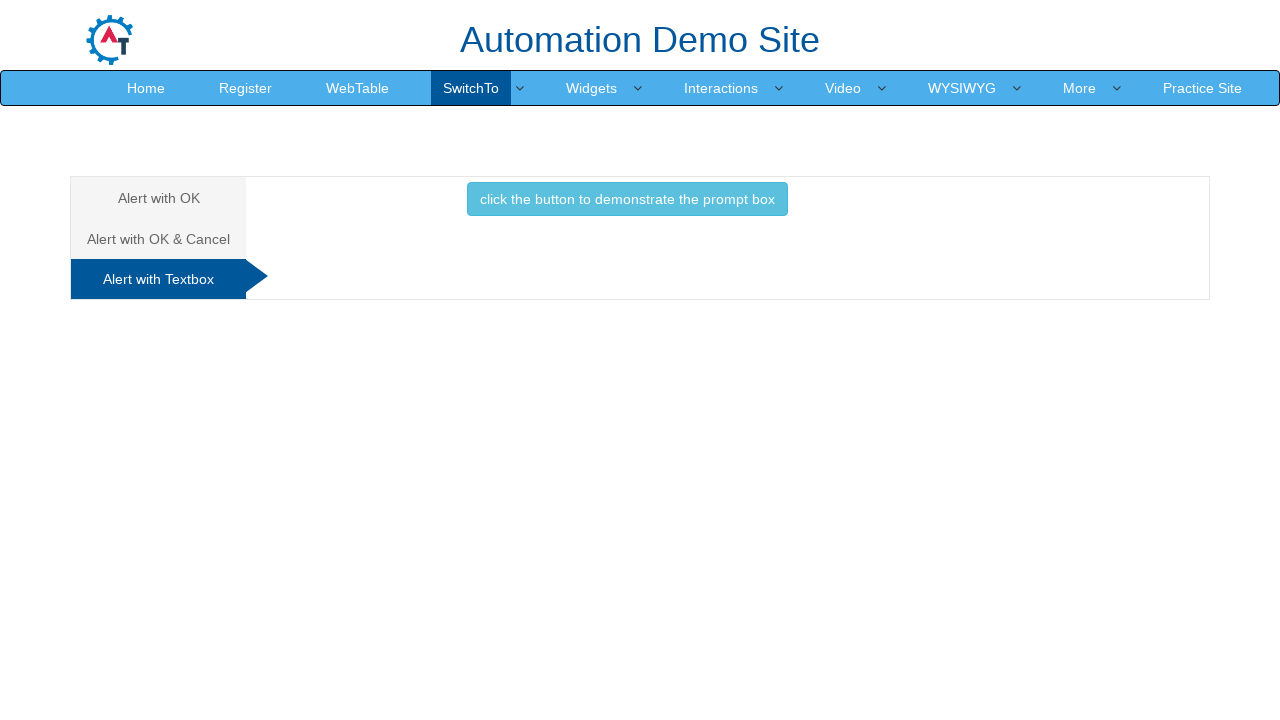

Set up dialog handler to enter text and dismiss prompts
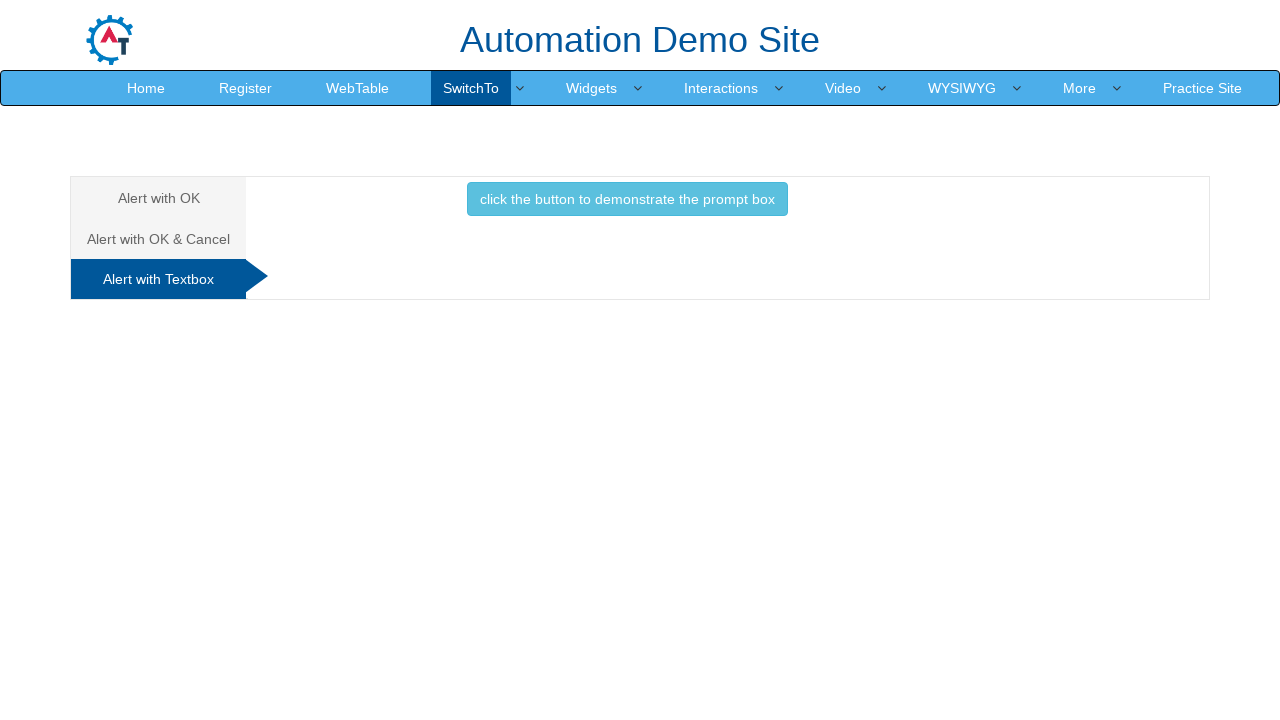

Clicked Textbox button to trigger prompt dialog at (627, 204) on #Textbox
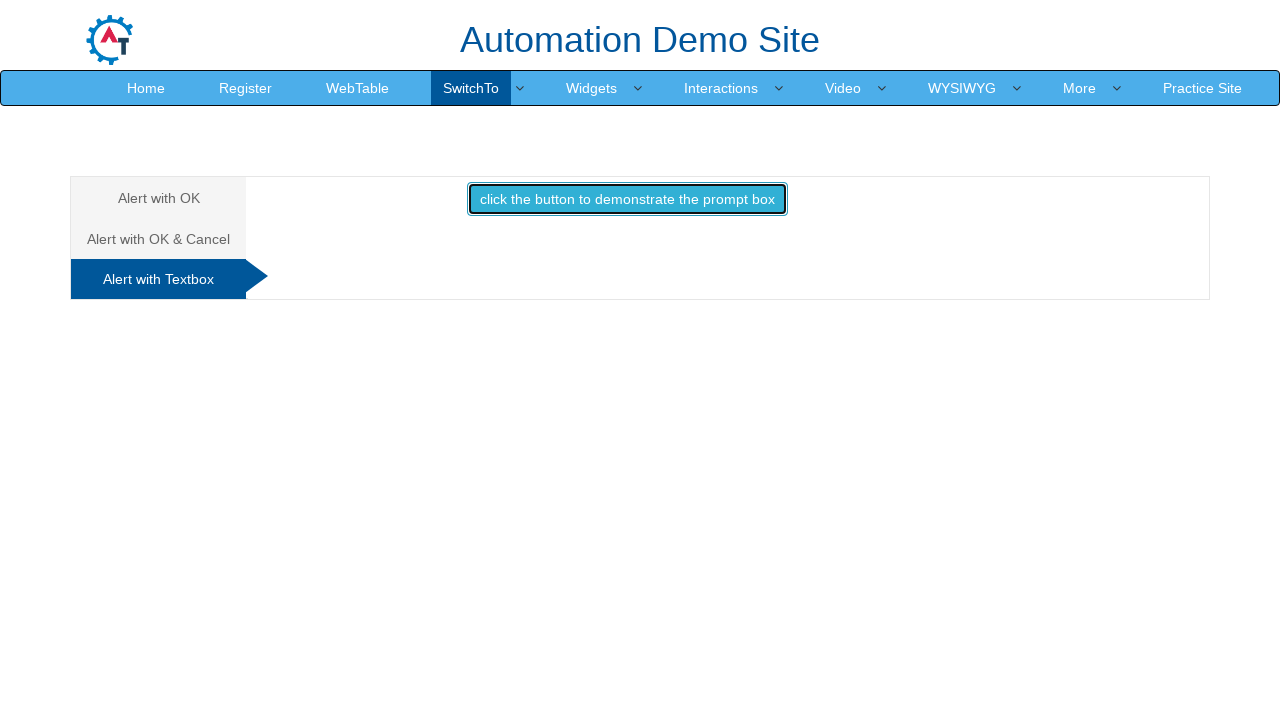

Waited for prompt dialog handling to complete
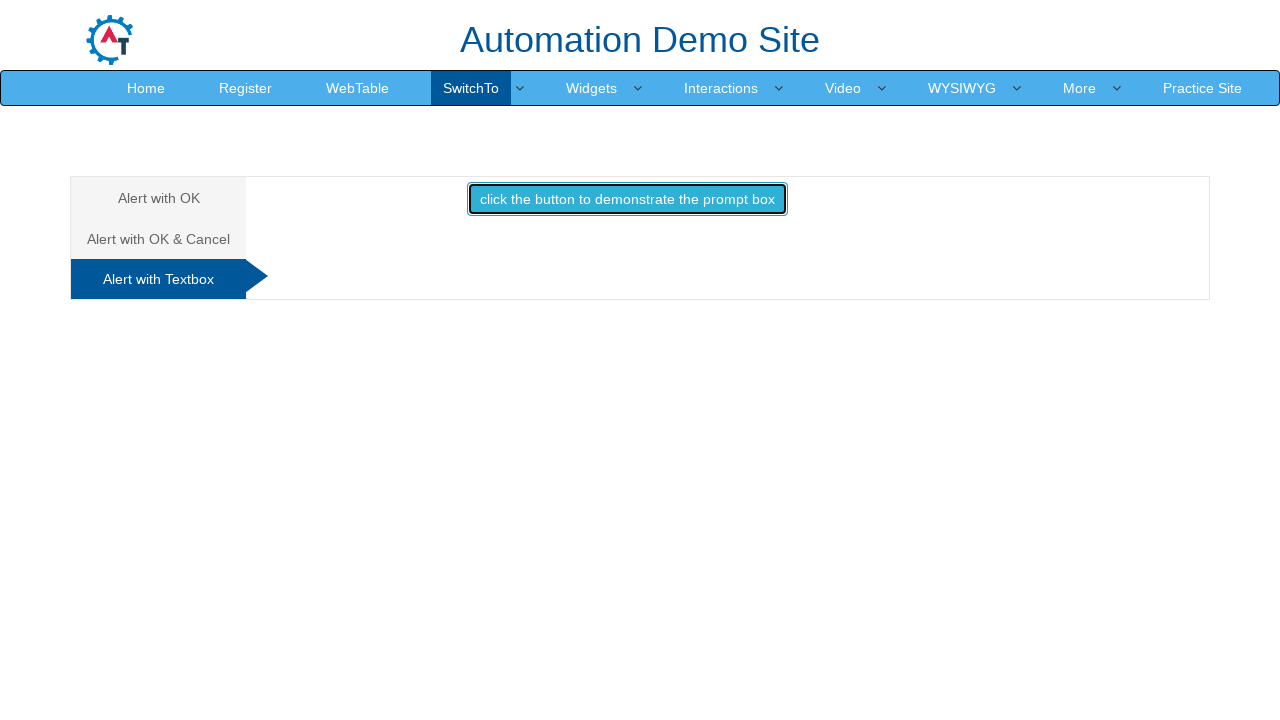

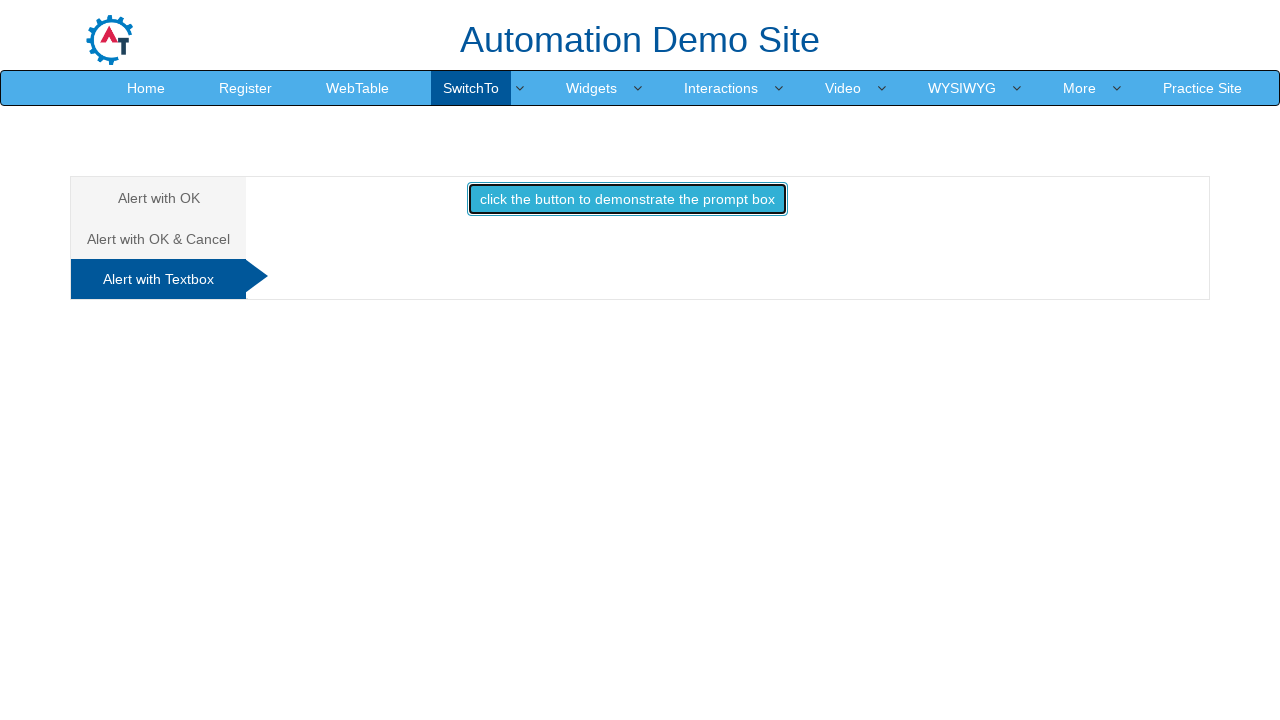